Tests Material-UI text field component by entering text and verifying the input value

Starting URL: https://v4.mui.com/components/text-fields/

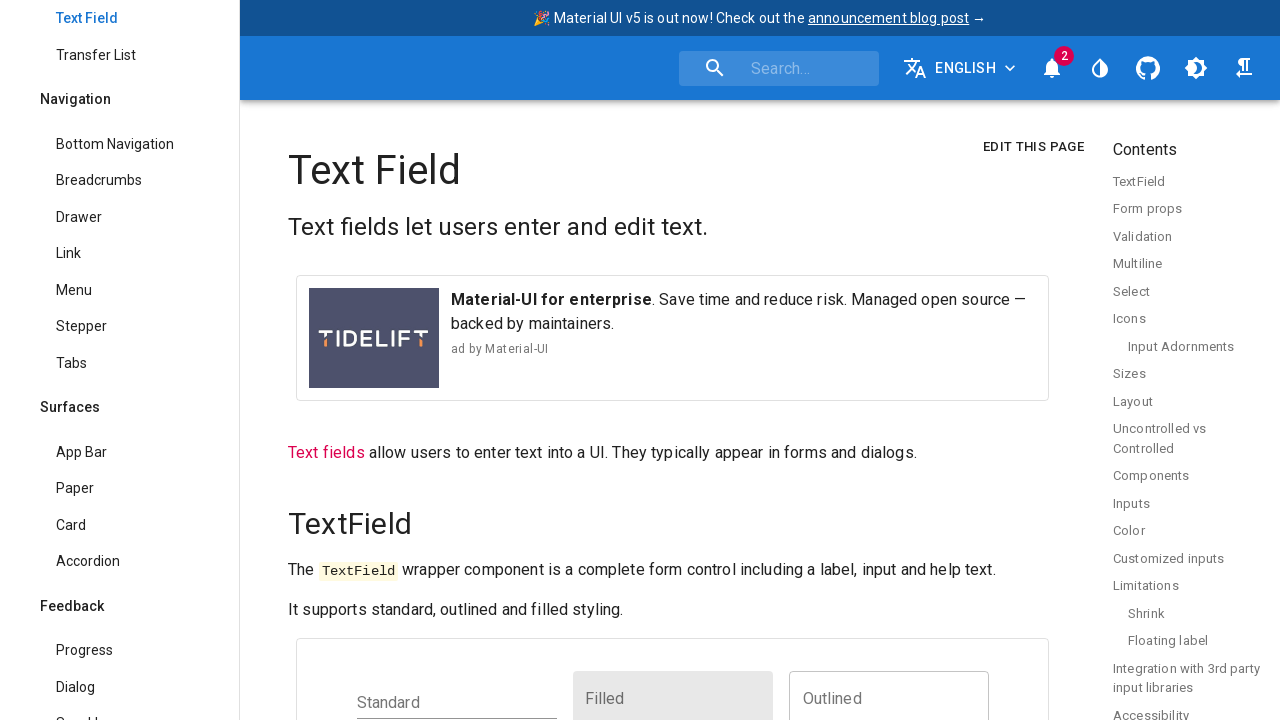

Navigated to Material-UI text fields documentation page
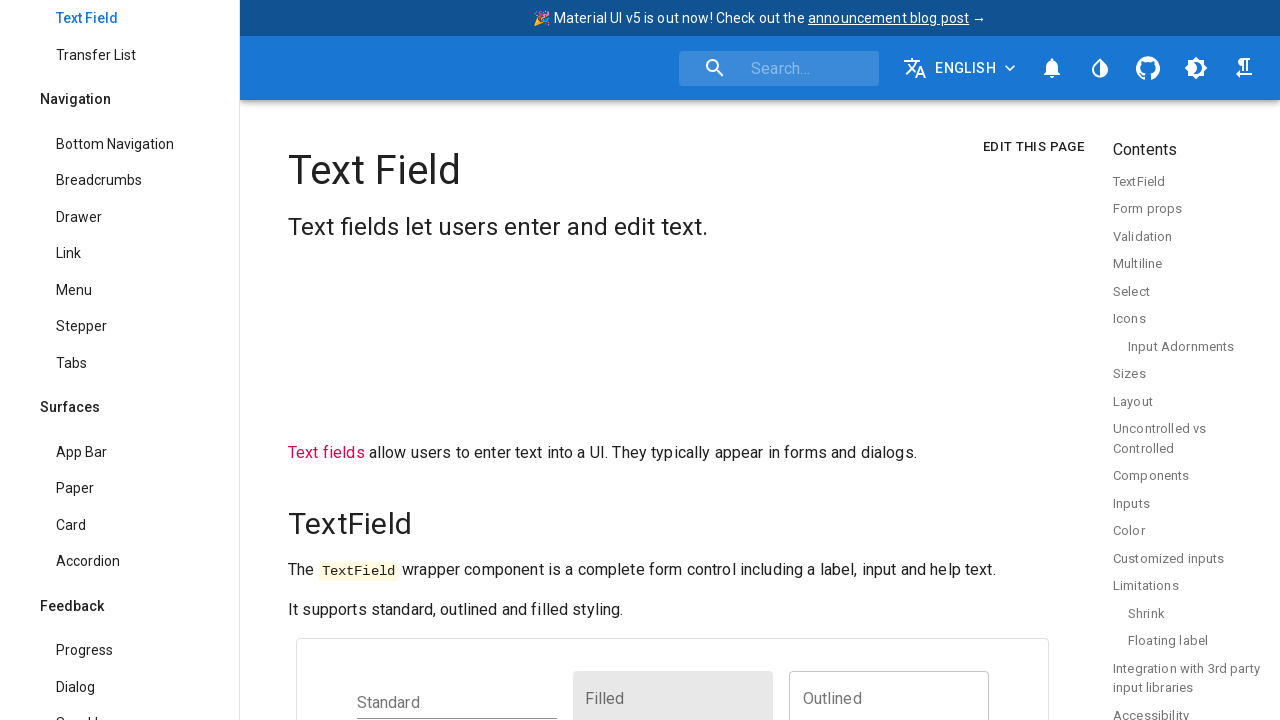

Located text field container by label selector
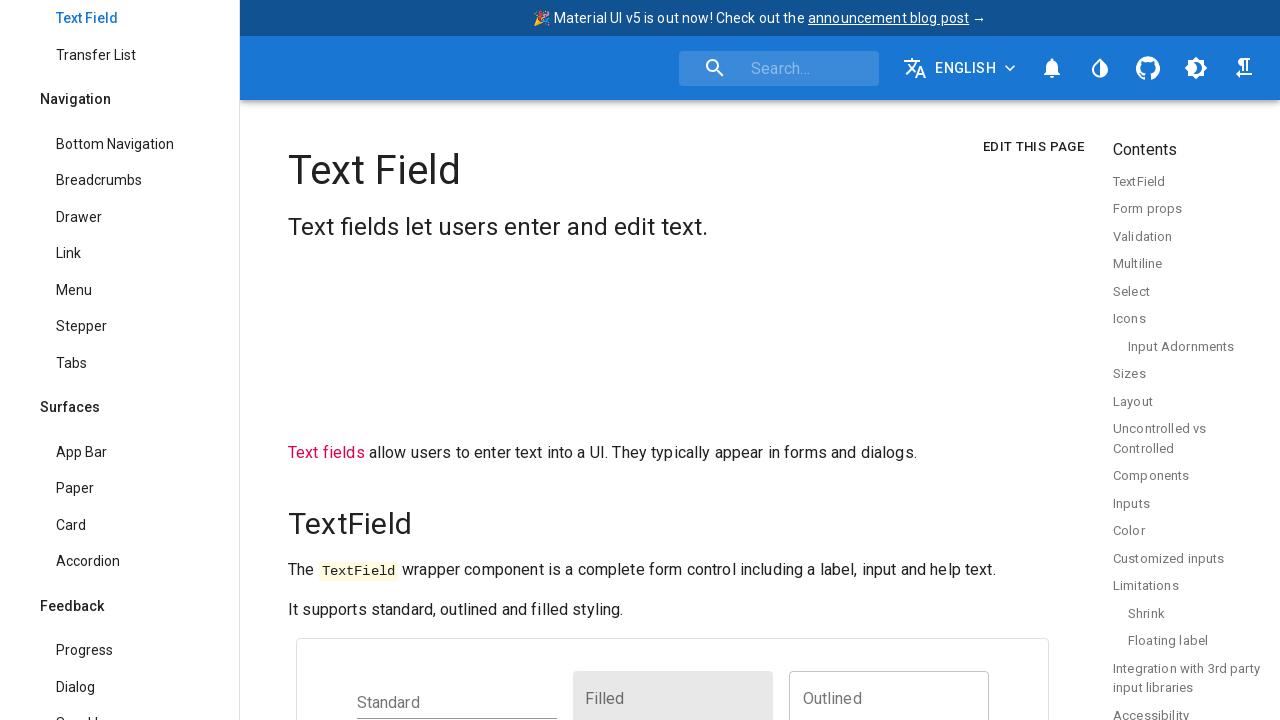

Located input field within text field container
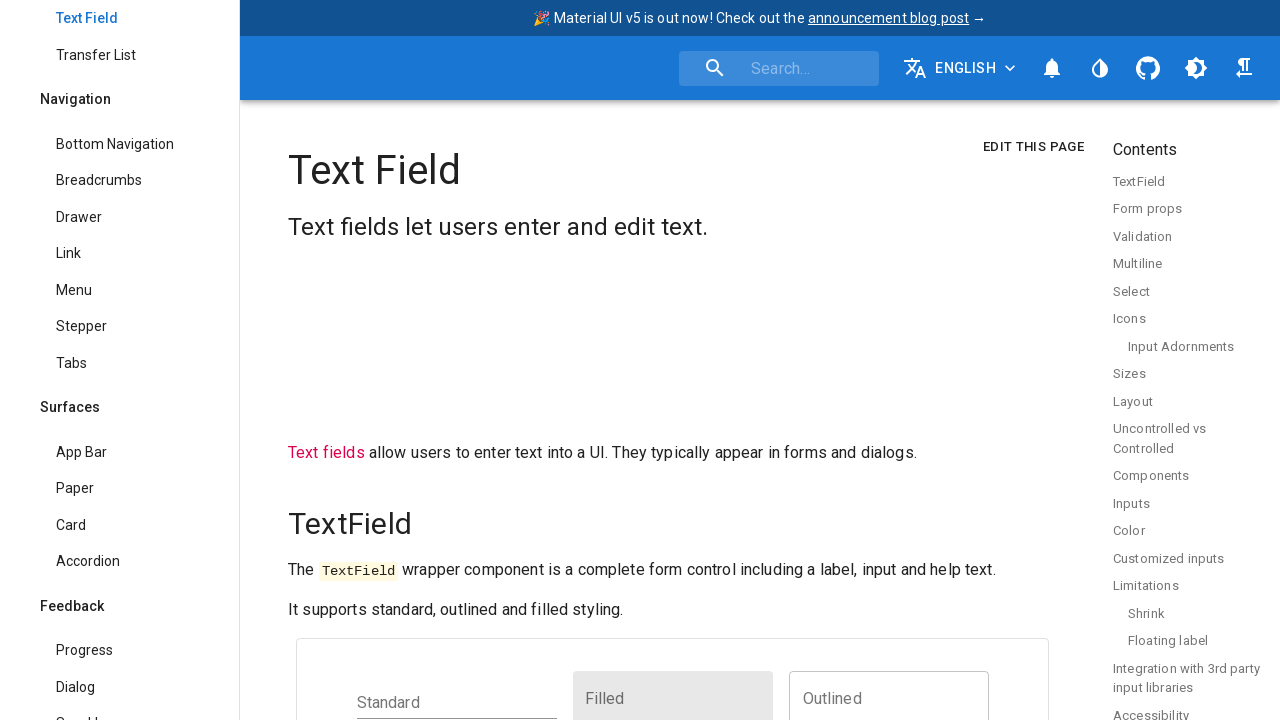

Filled input field with text 'ddd ccc fff' on #standard-basic-label >> xpath=parent::* >> nth=0 >> input >> nth=0
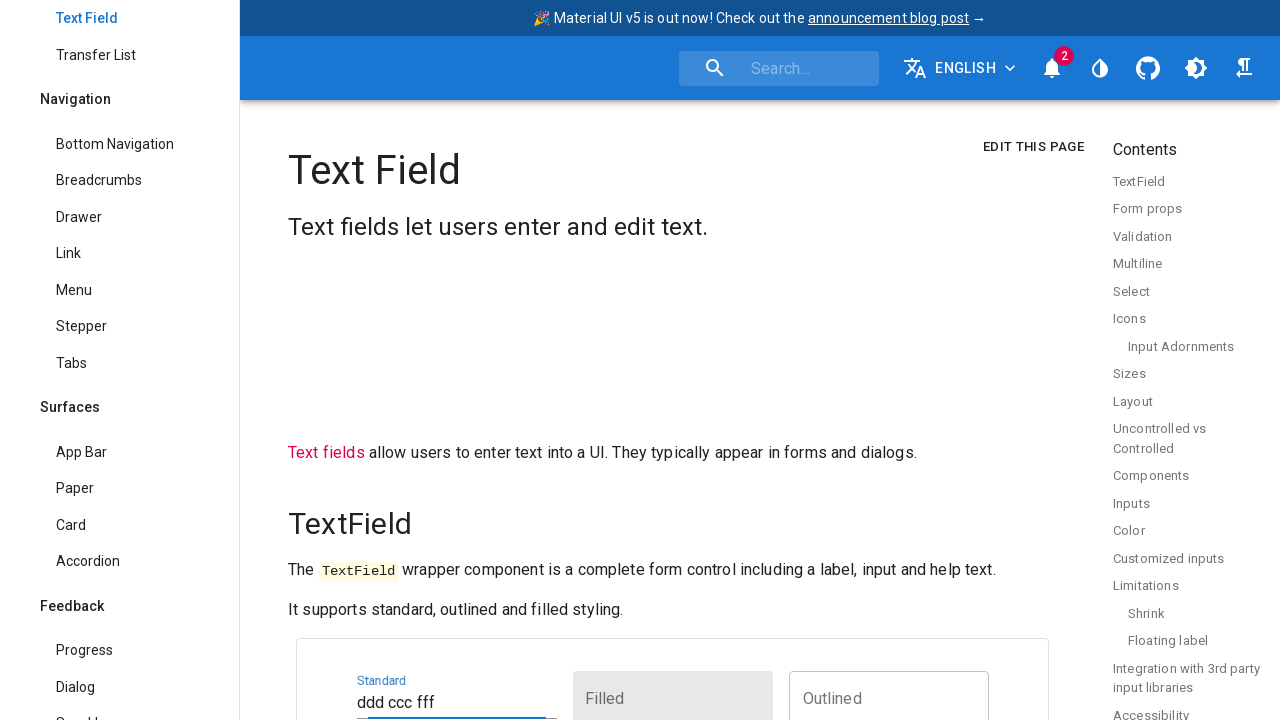

Verified input field contains expected value 'ddd ccc fff'
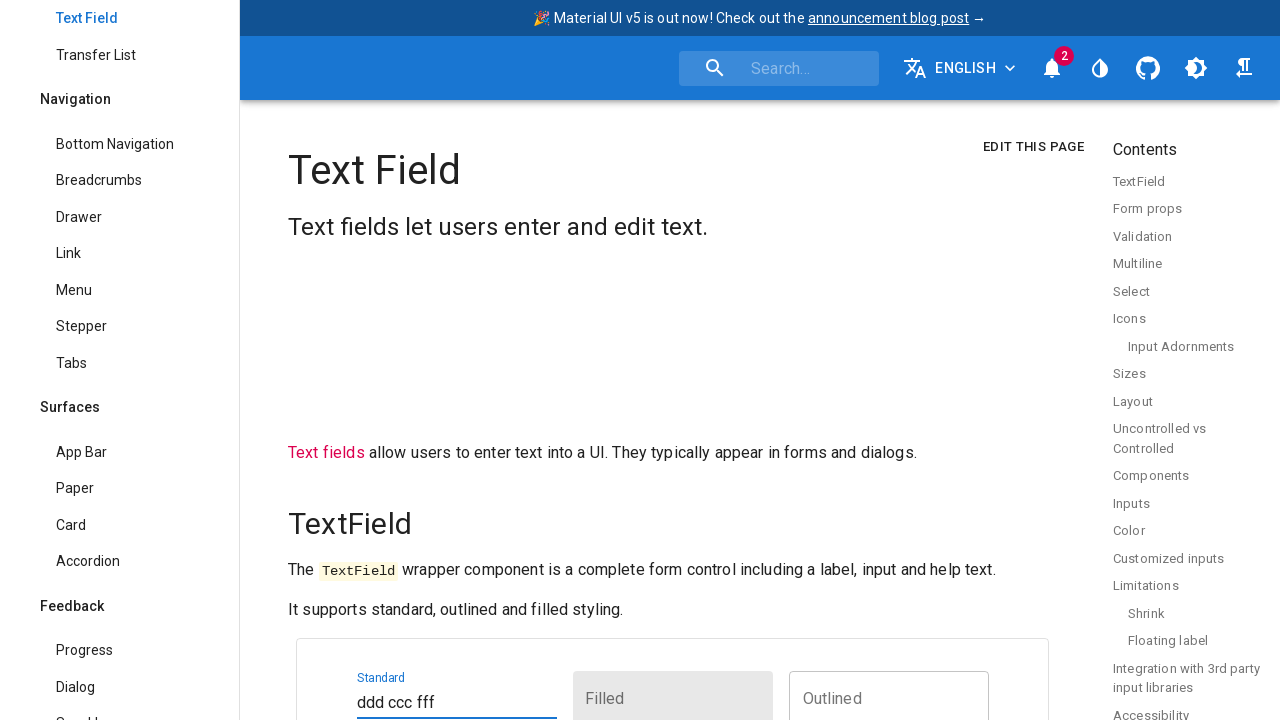

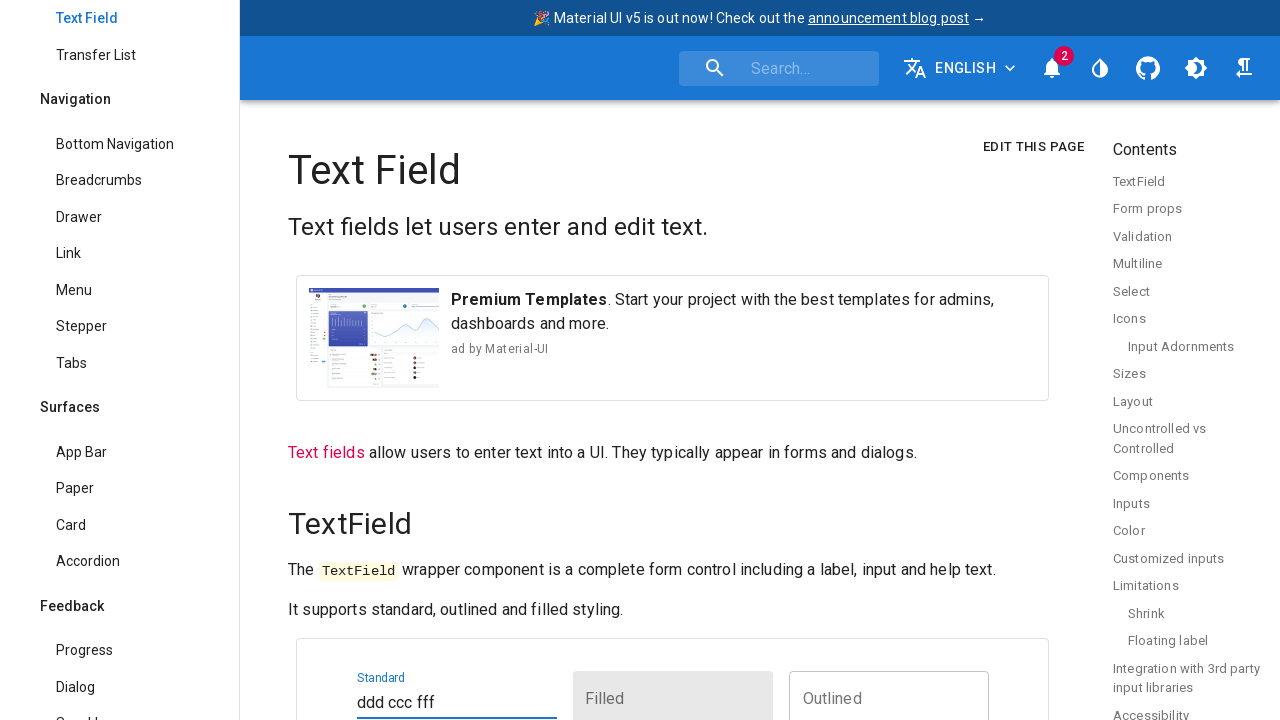